Tests explicit wait functionality by waiting for a price element to display "$100", then clicking a book button, calculating a value based on displayed input, entering the result, and submitting the form.

Starting URL: http://suninjuly.github.io/explicit_wait2.html

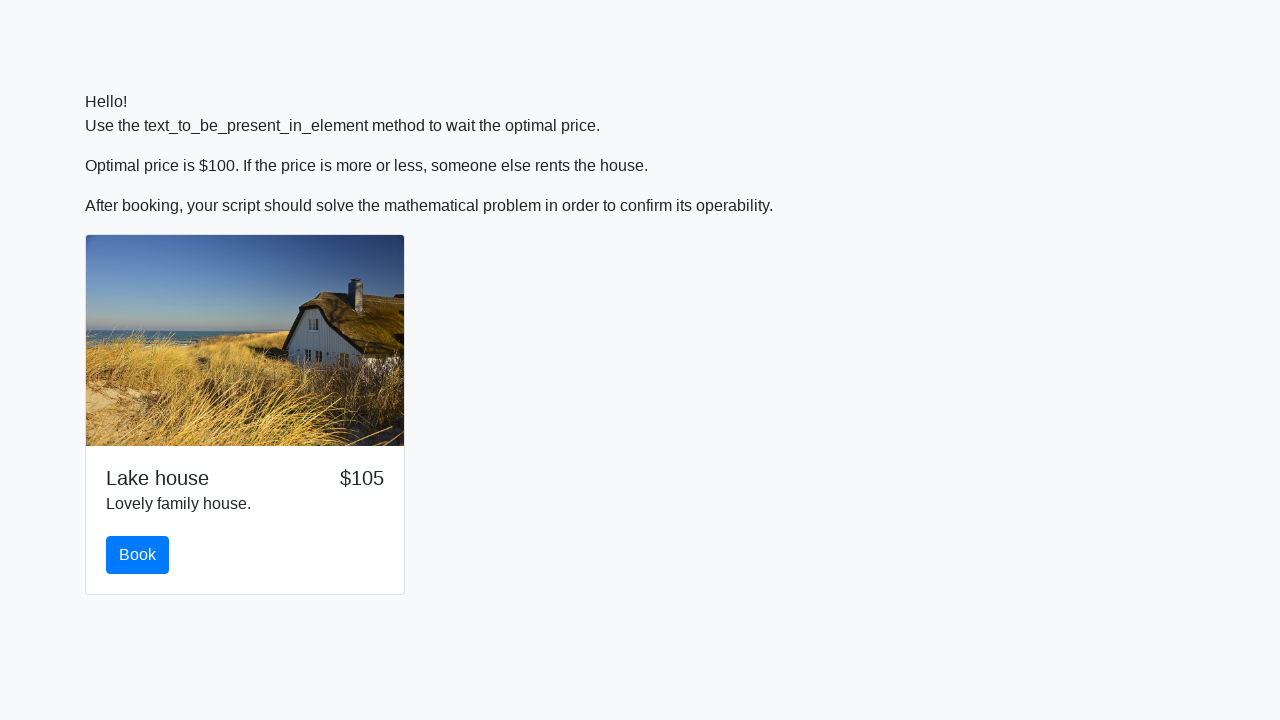

Waited for price element to display '$100'
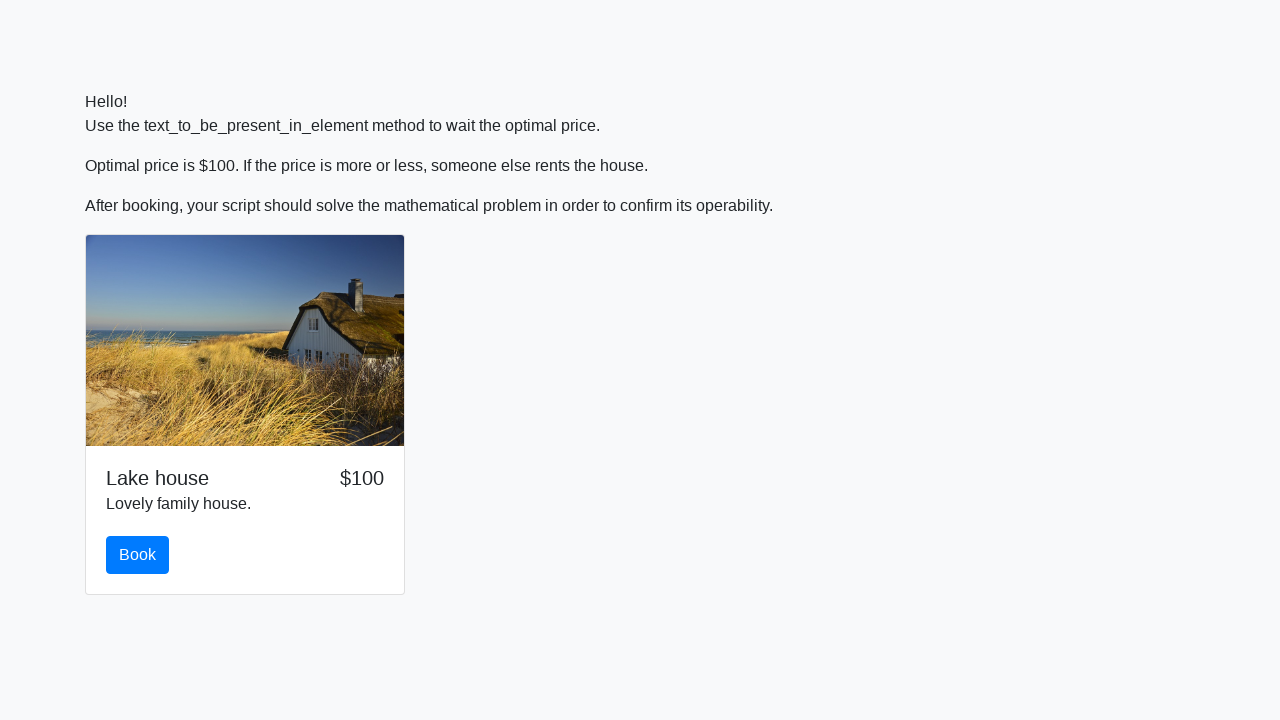

Clicked the book button at (138, 555) on #book
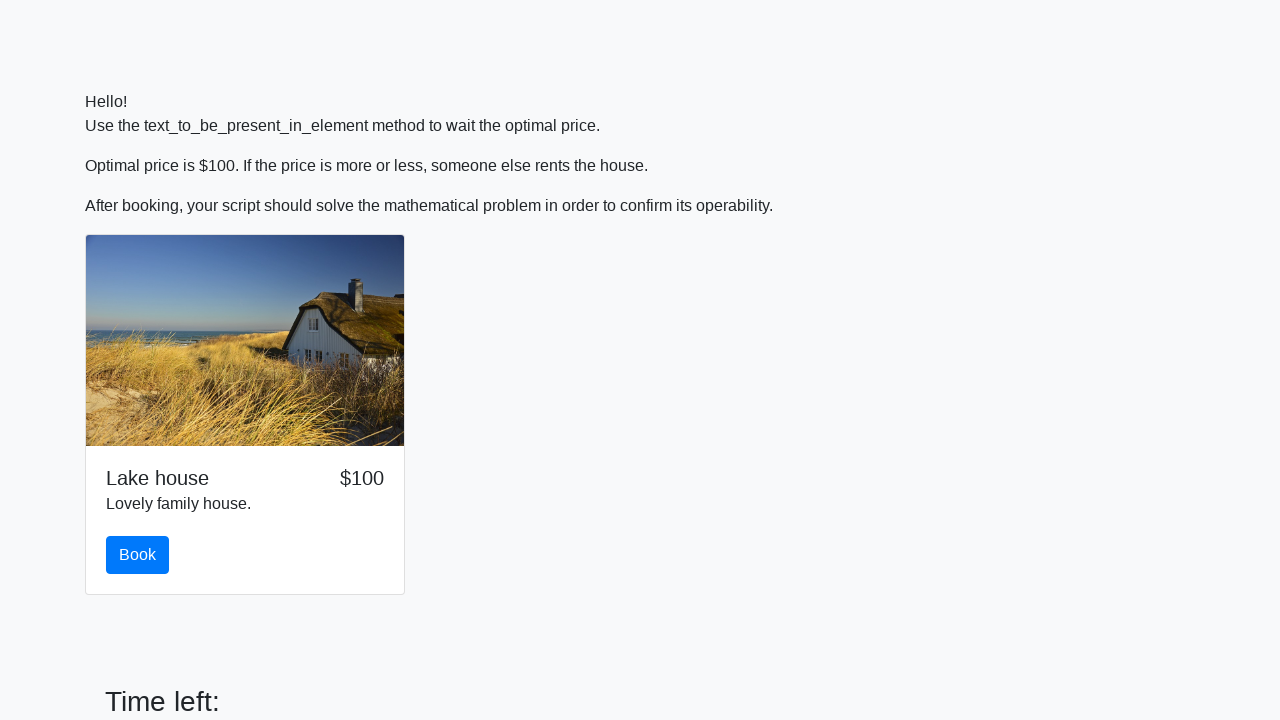

Retrieved input value from #input_value element
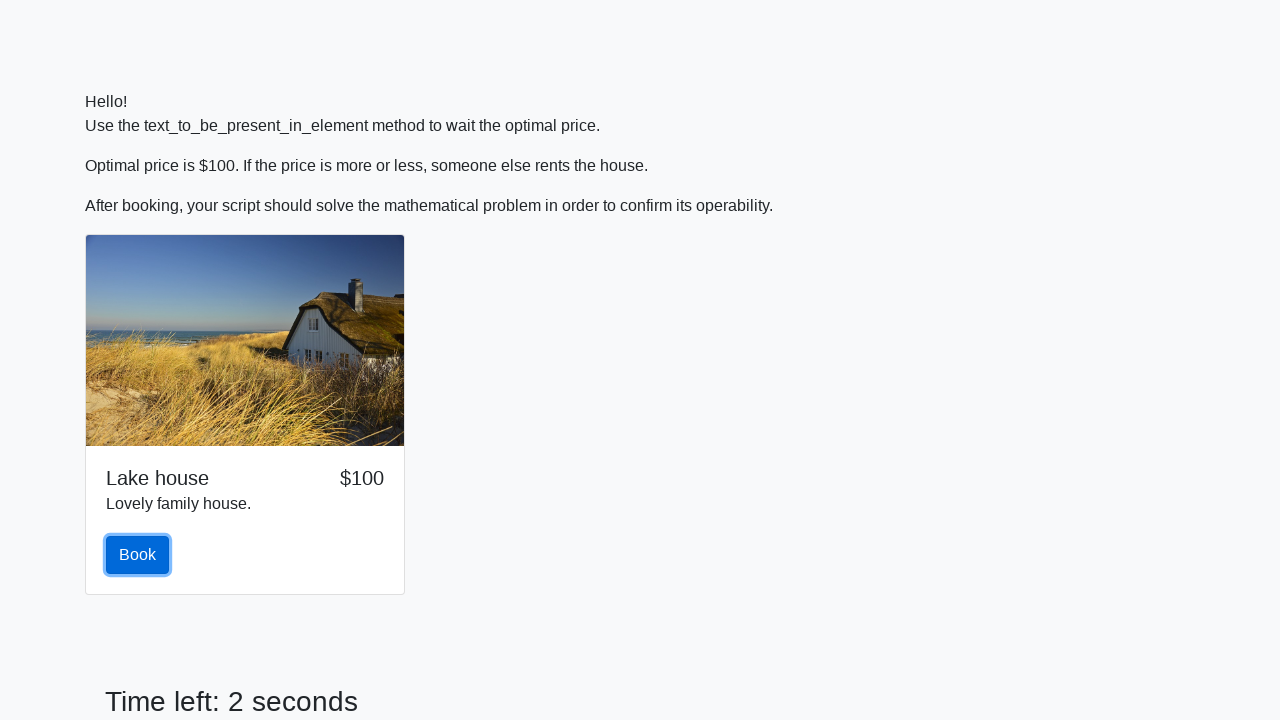

Calculated result based on input value: 2.45499164424165
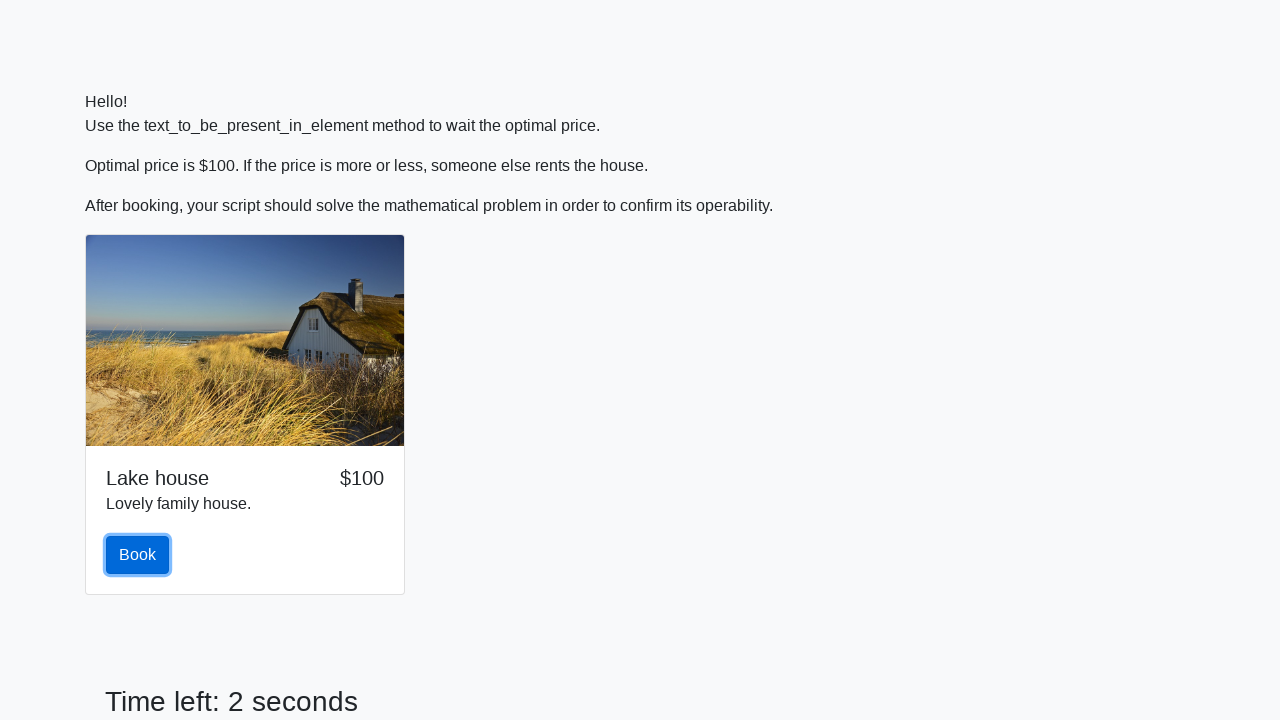

Filled answer field with calculated value on #answer
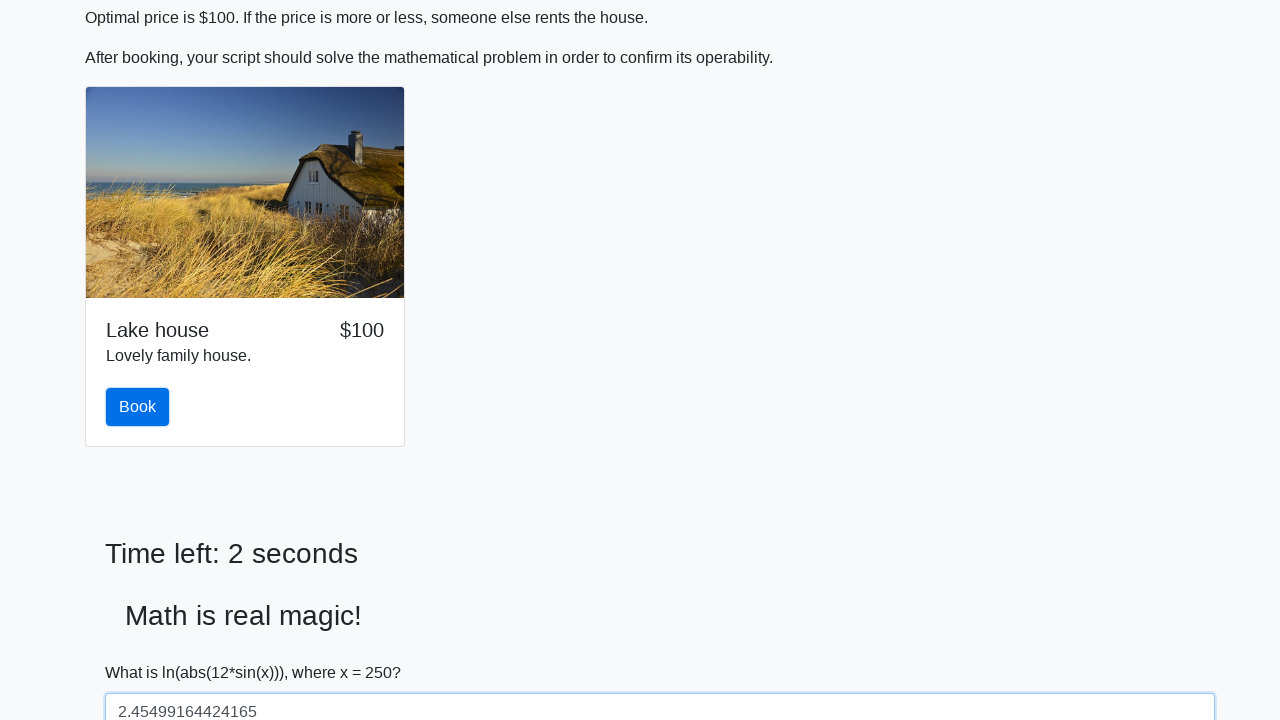

Clicked solve button to submit form at (143, 651) on #solve
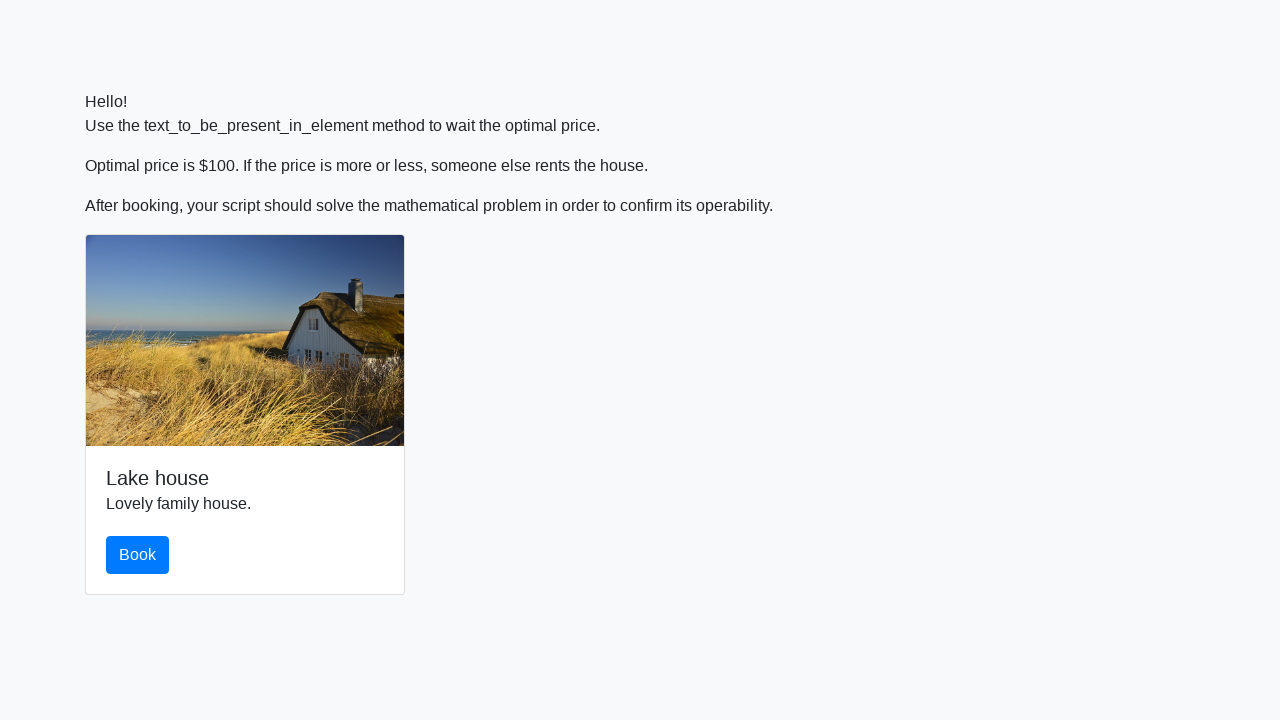

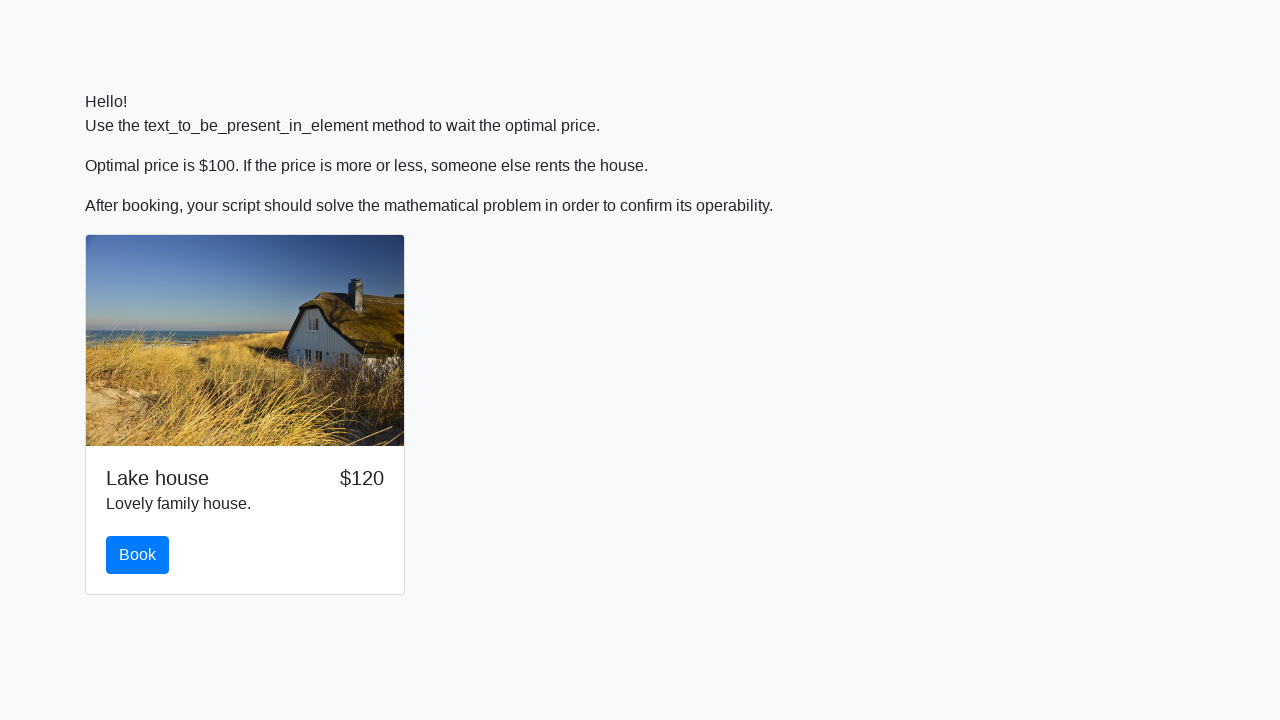